Tests drag and drop functionality by dragging element A to element B using actions API (disabled test)

Starting URL: https://the-internet.herokuapp.com/drag_and_drop

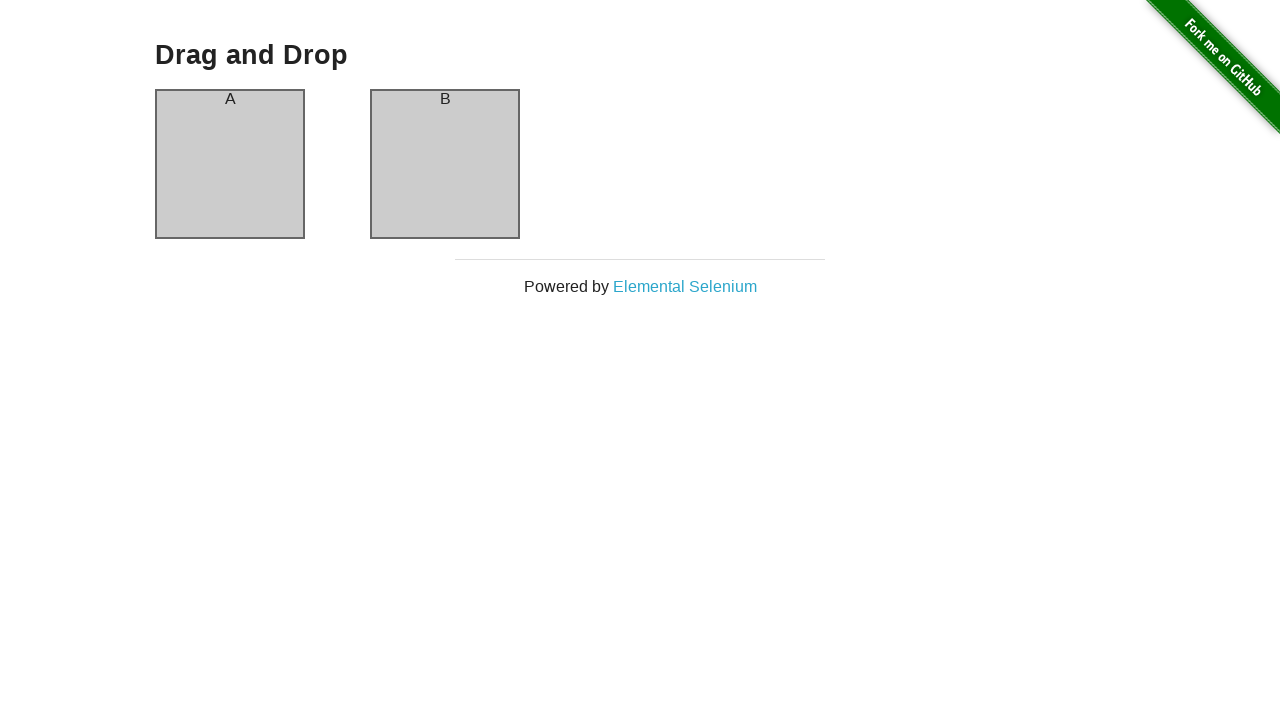

Dragged element A to element B using drag_to action at (445, 164)
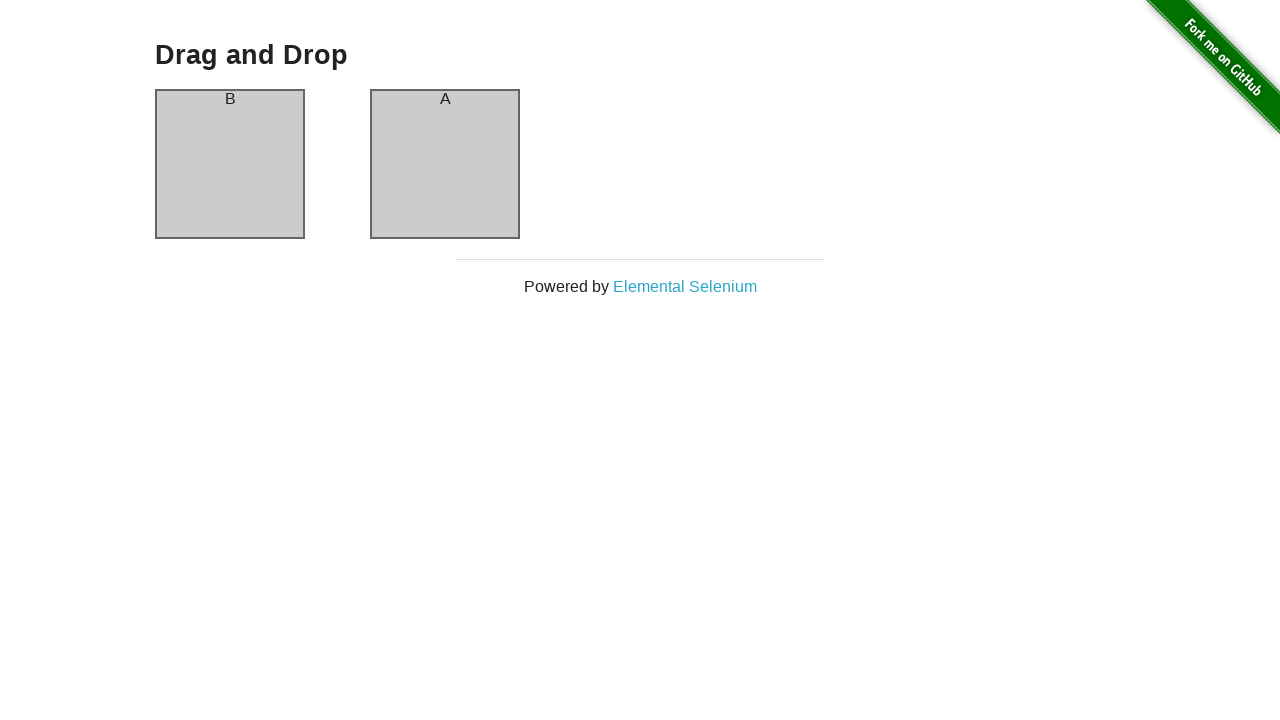

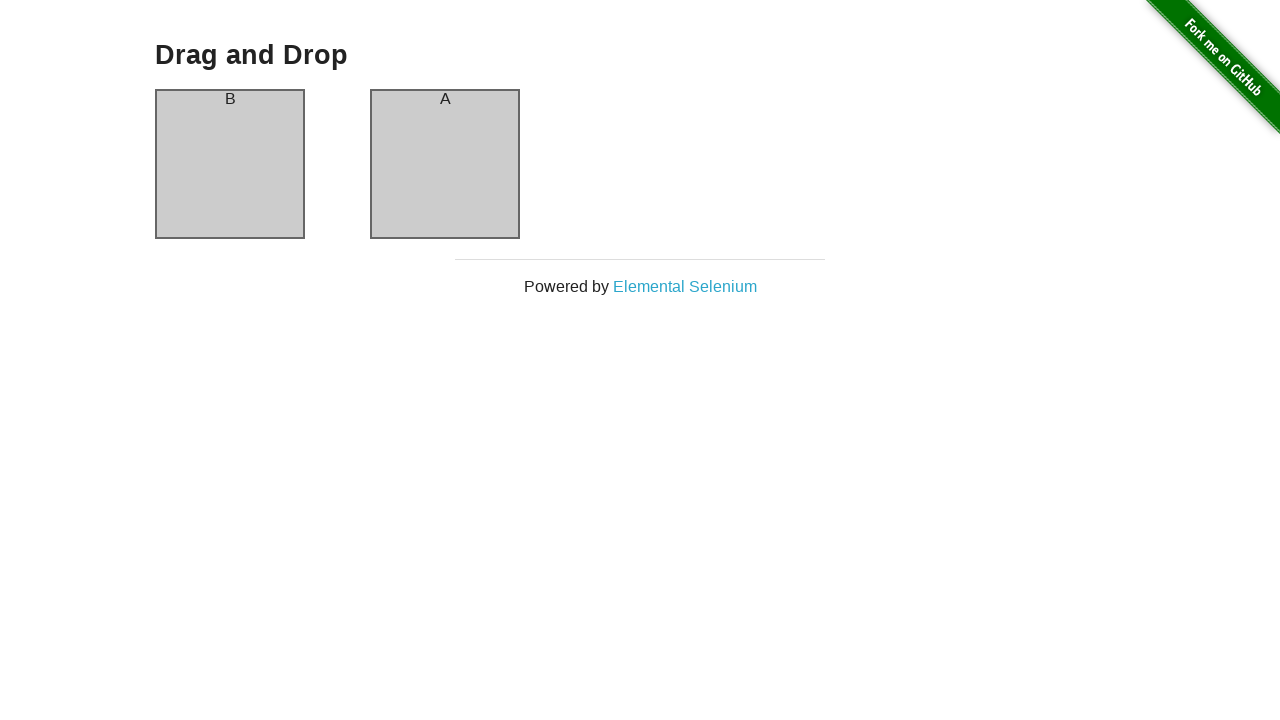